Tests jQuery UI datepicker by switching to iframe and entering a date value directly into the date input field

Starting URL: https://jqueryui.com/datepicker/

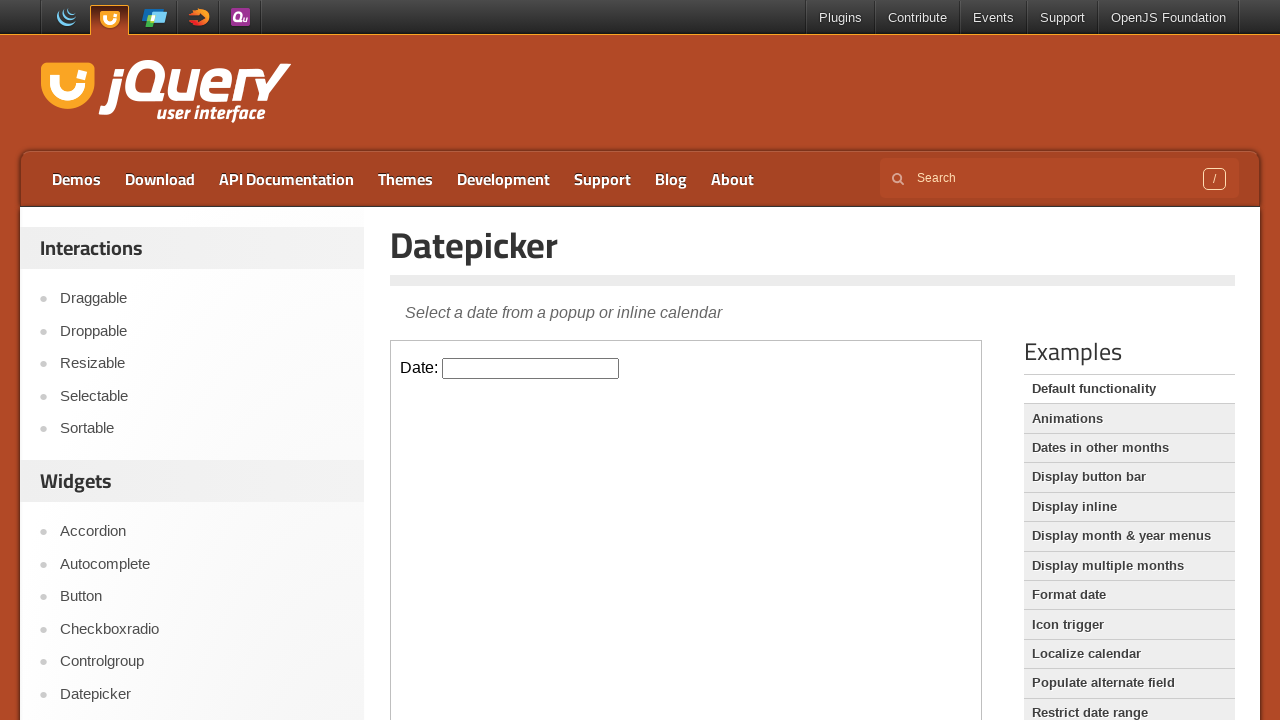

Located the datepicker iframe
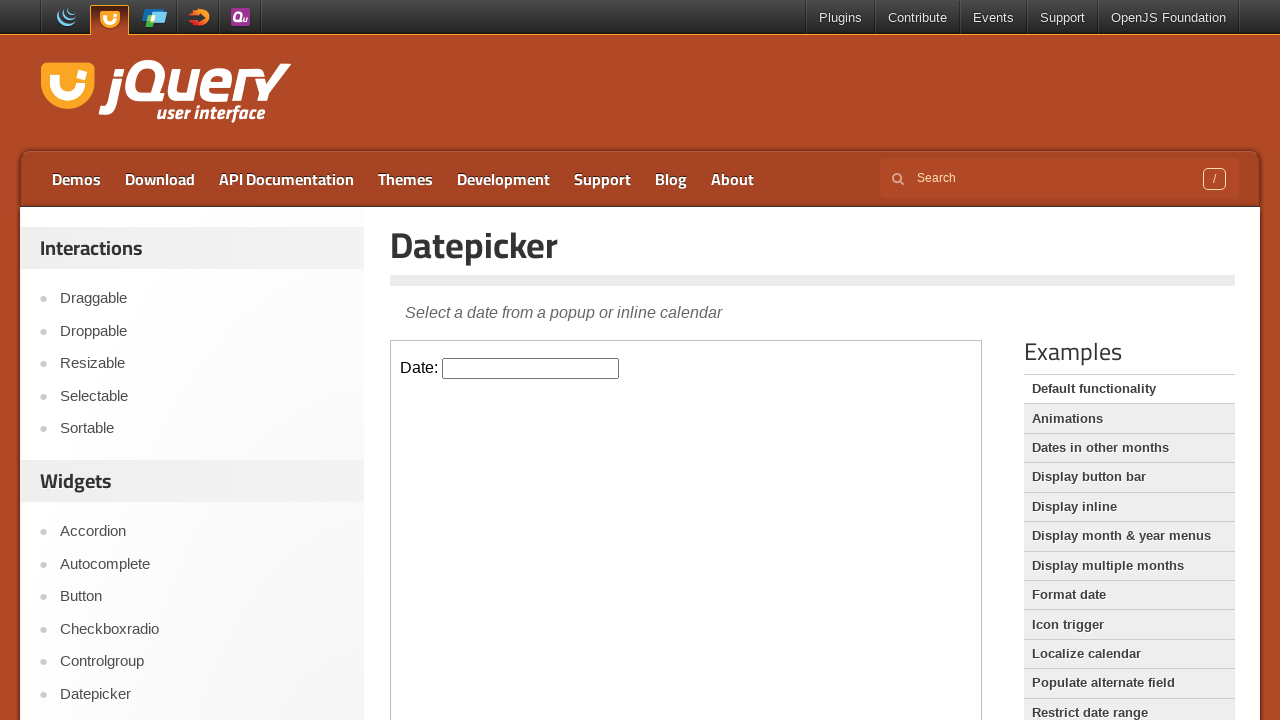

Entered date '03/22/2024' into the datepicker input field on xpath=//iframe[@class='demo-frame'] >> internal:control=enter-frame >> #datepick
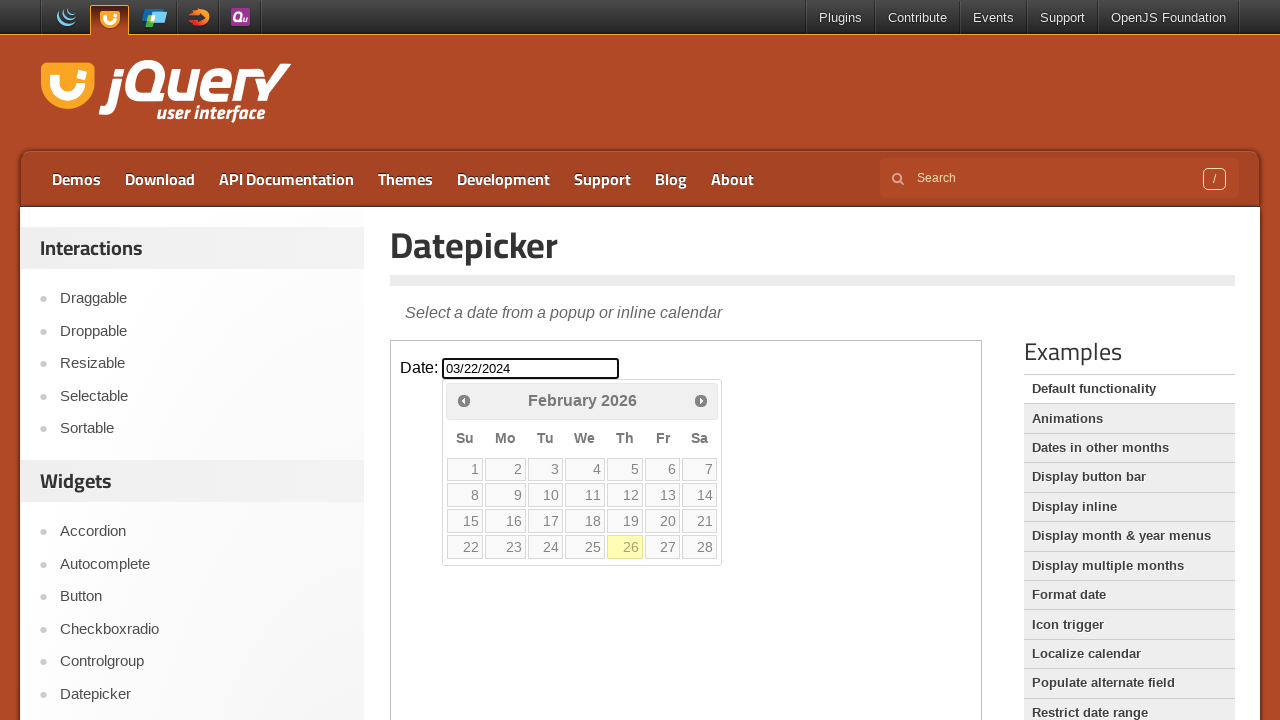

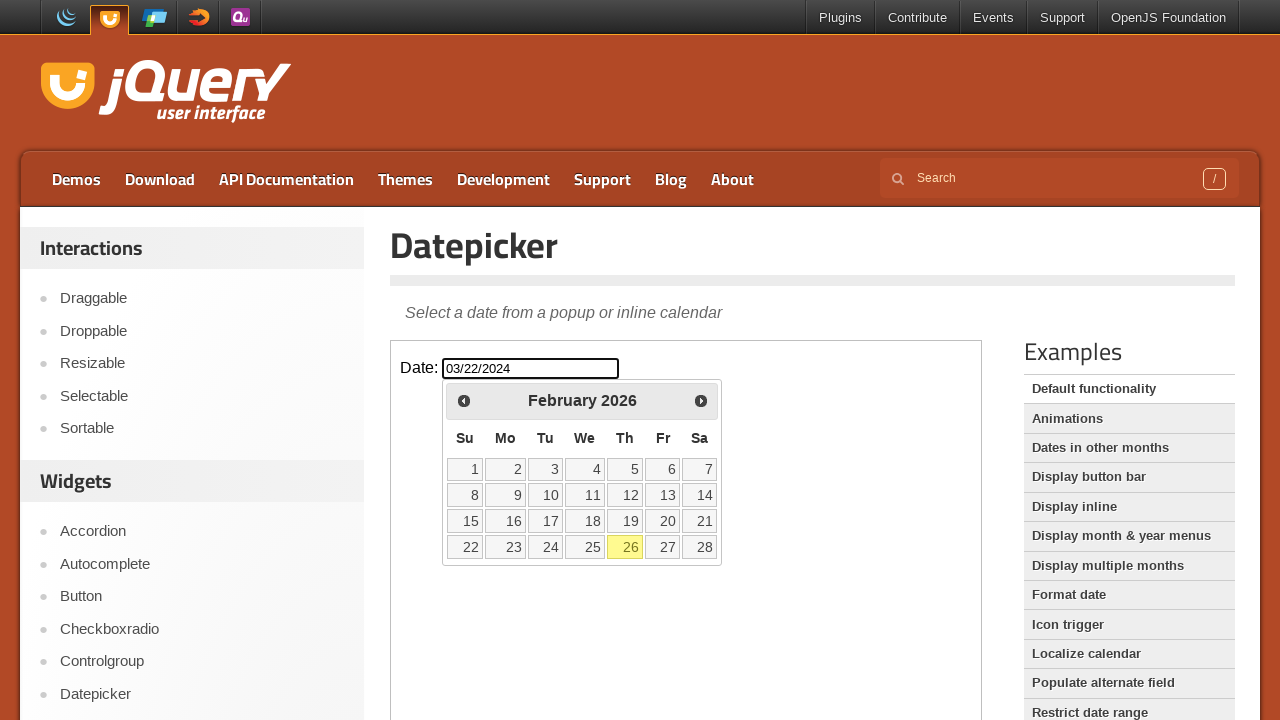